Tests iframe interaction by switching into a frame, locating an element inside it, then switching back to the parent frame

Starting URL: https://demoqa.com/frames

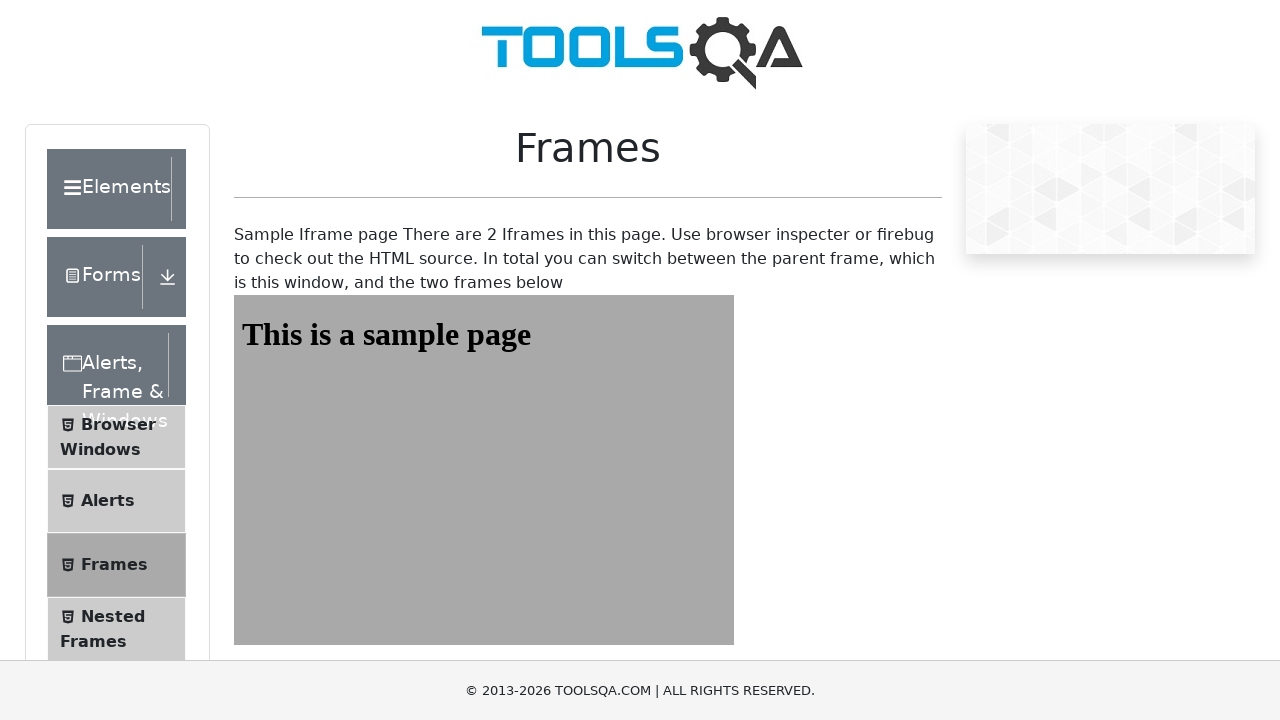

Navigated to frames test page
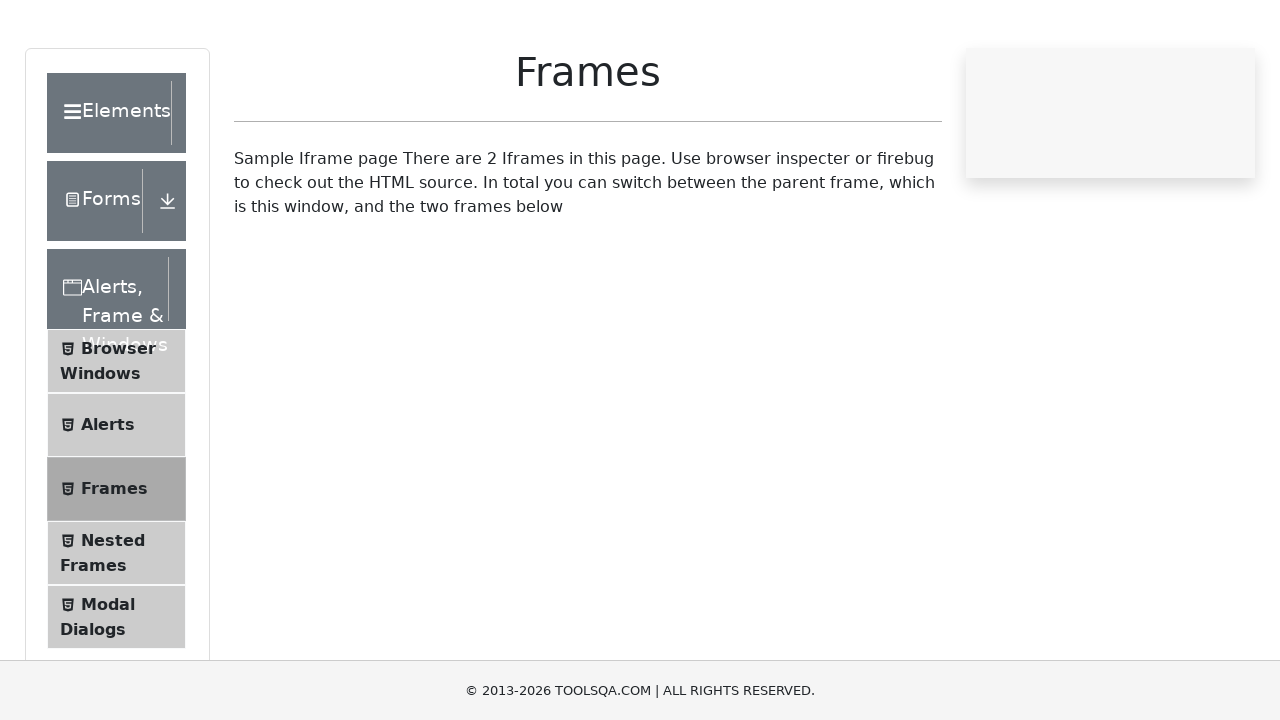

Located iframe with id 'frame1'
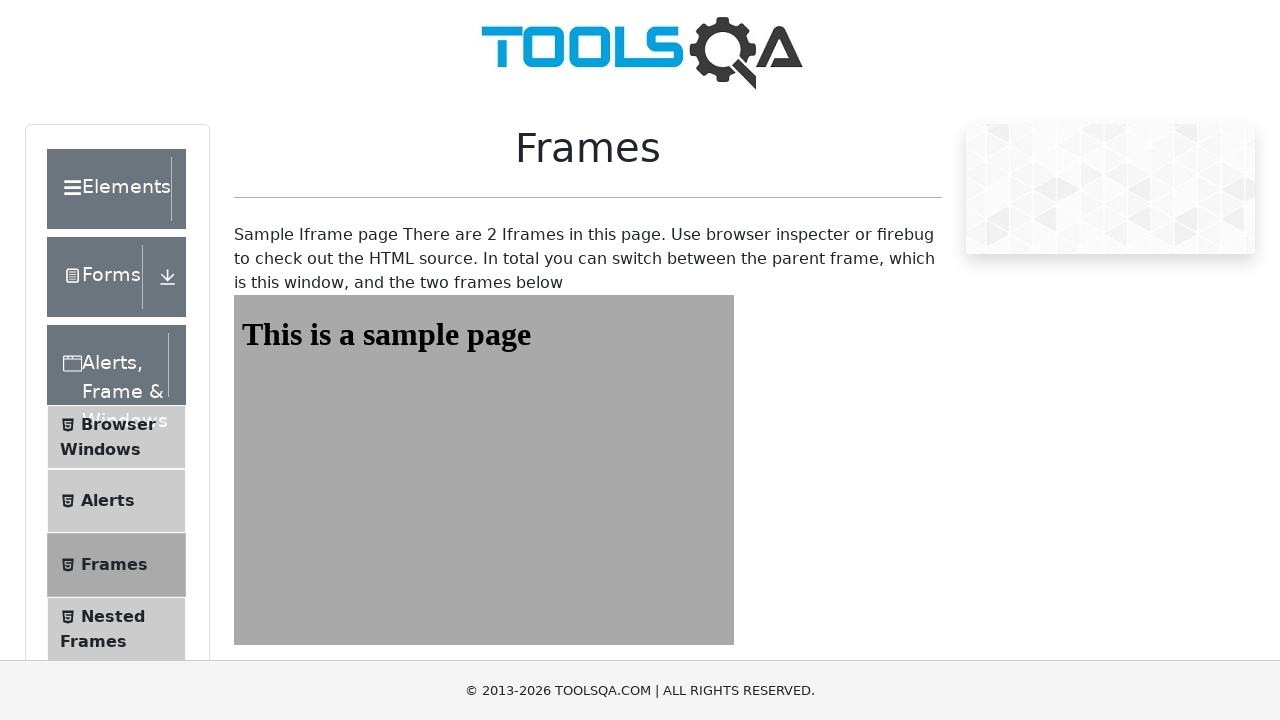

Element '#sampleHeading' appeared inside iframe
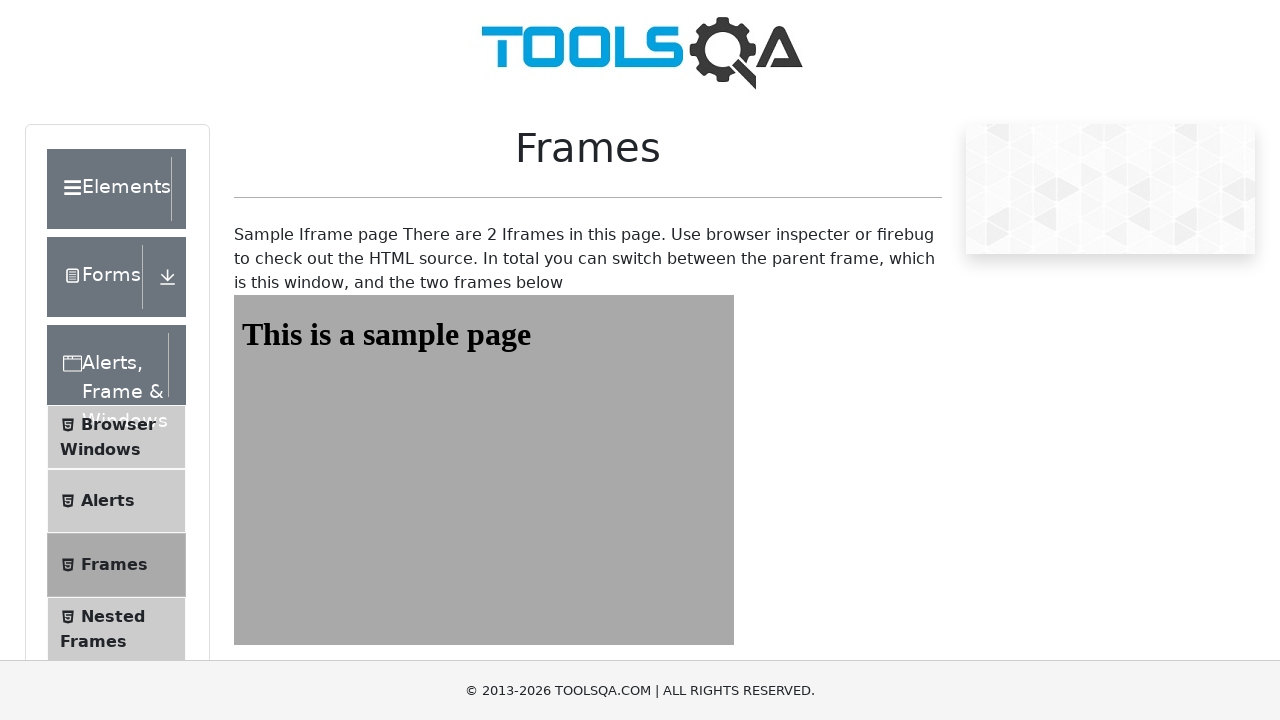

Switched back to parent frame and verified '#framesWrapper' element exists
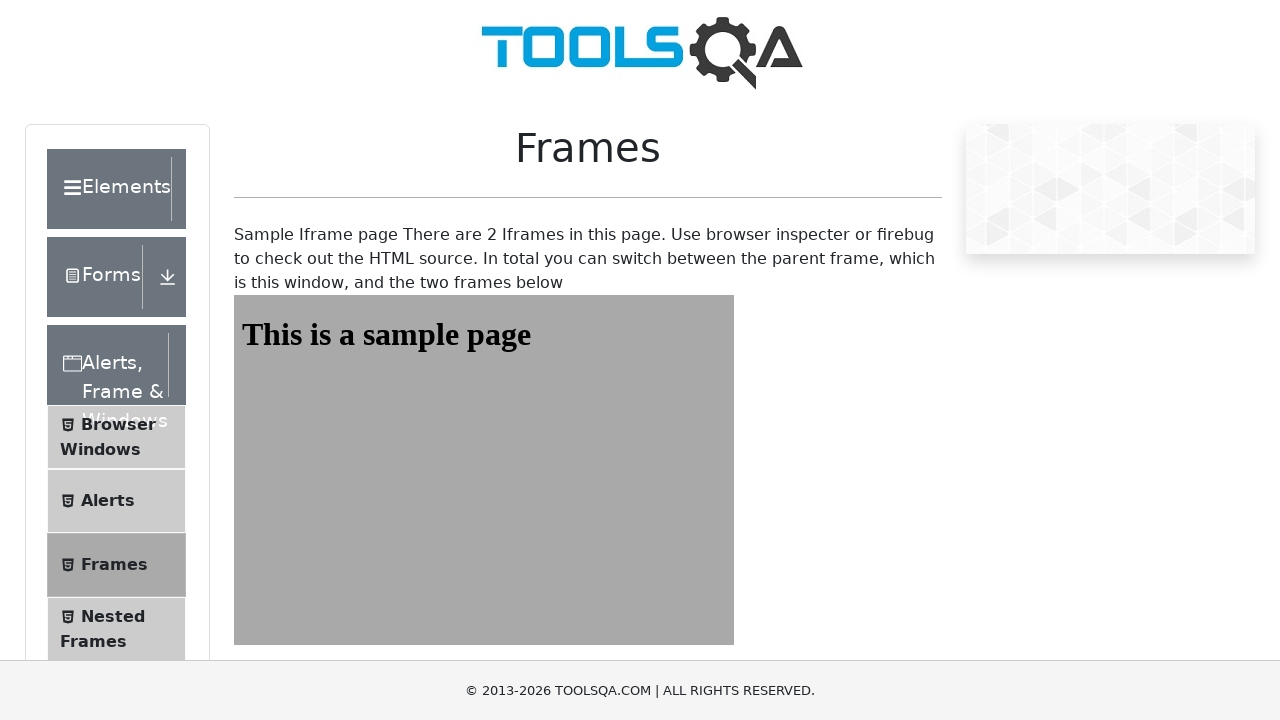

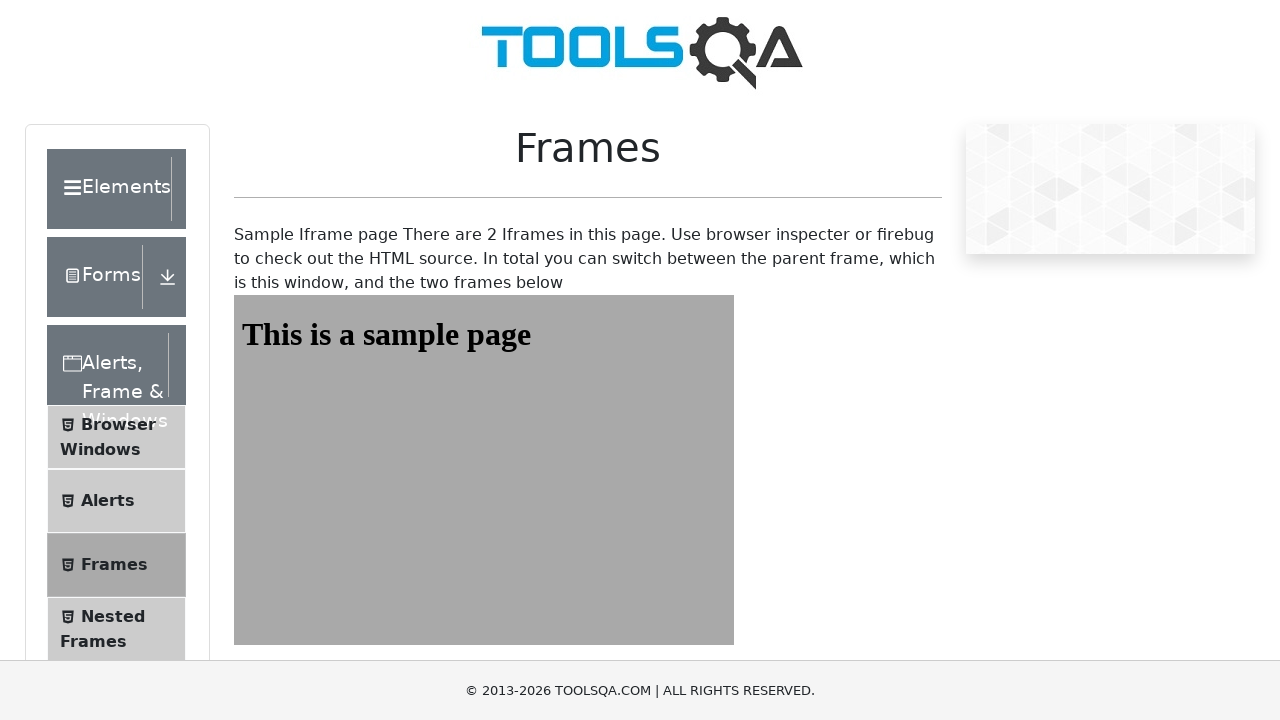